Tests that todo data persists after page reload

Starting URL: https://demo.playwright.dev/todomvc

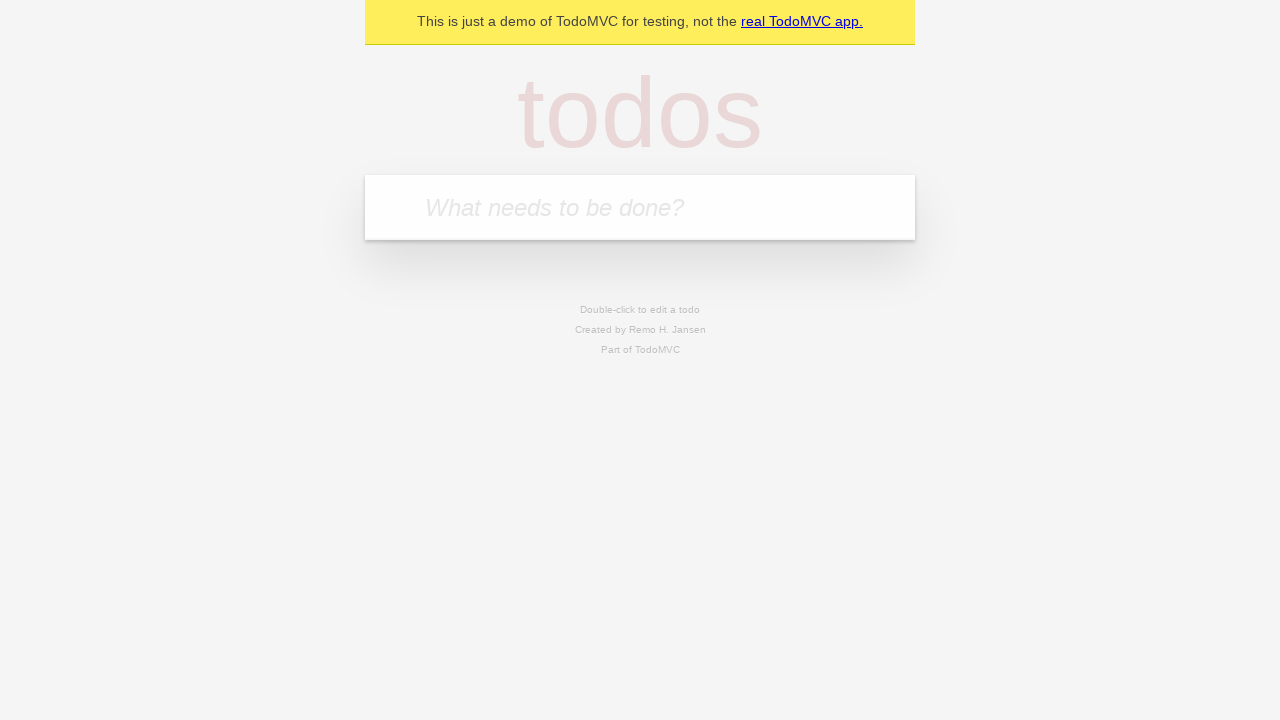

Filled todo input with 'buy some cheese' on internal:attr=[placeholder="What needs to be done?"i]
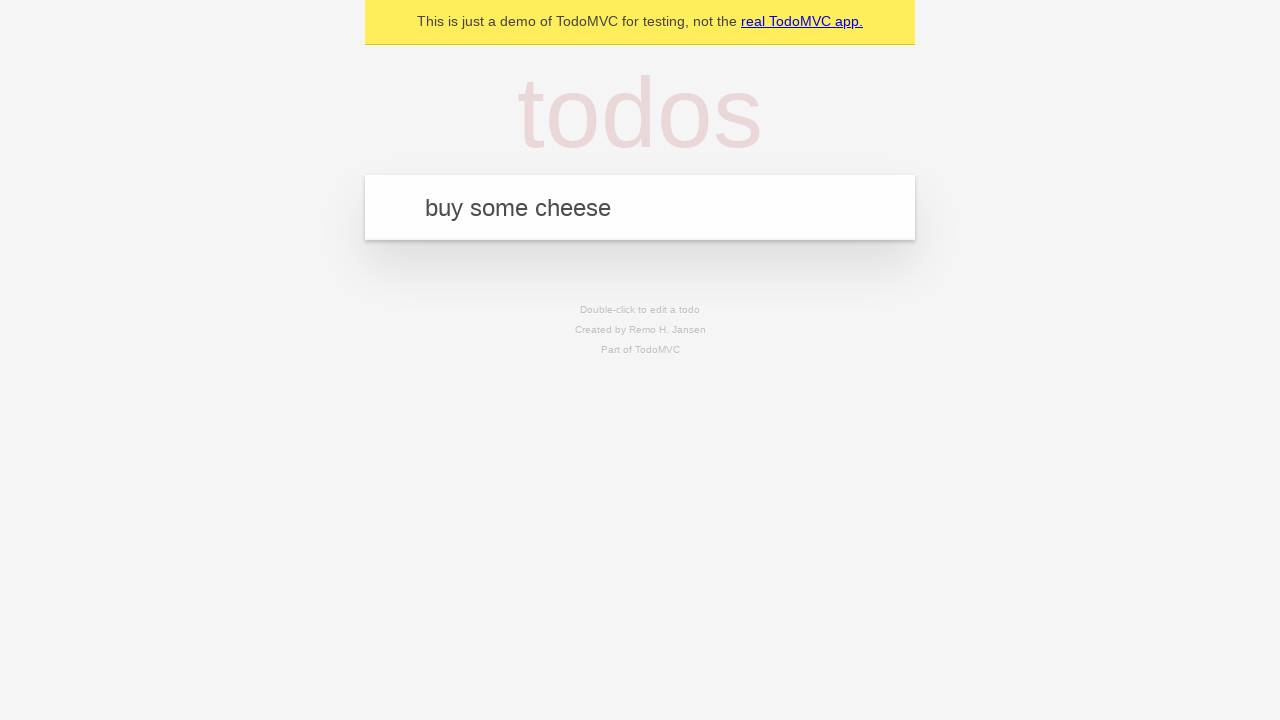

Pressed Enter to create todo 'buy some cheese' on internal:attr=[placeholder="What needs to be done?"i]
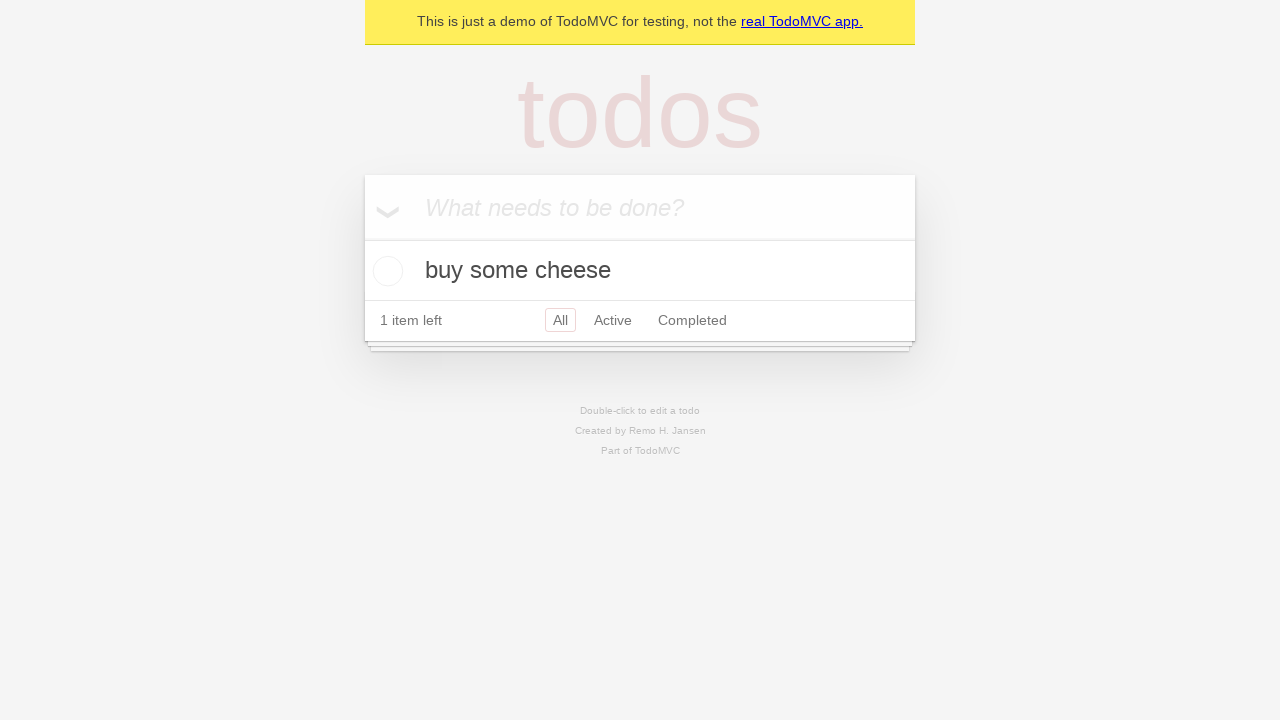

Filled todo input with 'feed the cat' on internal:attr=[placeholder="What needs to be done?"i]
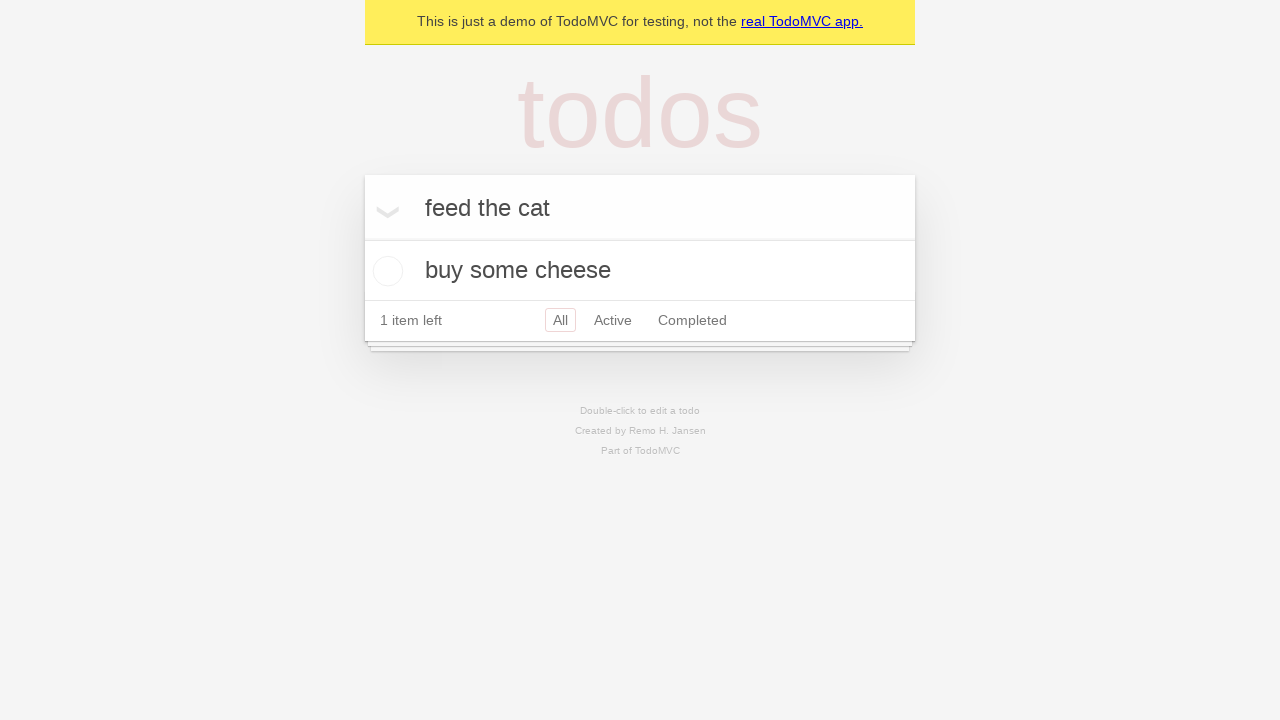

Pressed Enter to create todo 'feed the cat' on internal:attr=[placeholder="What needs to be done?"i]
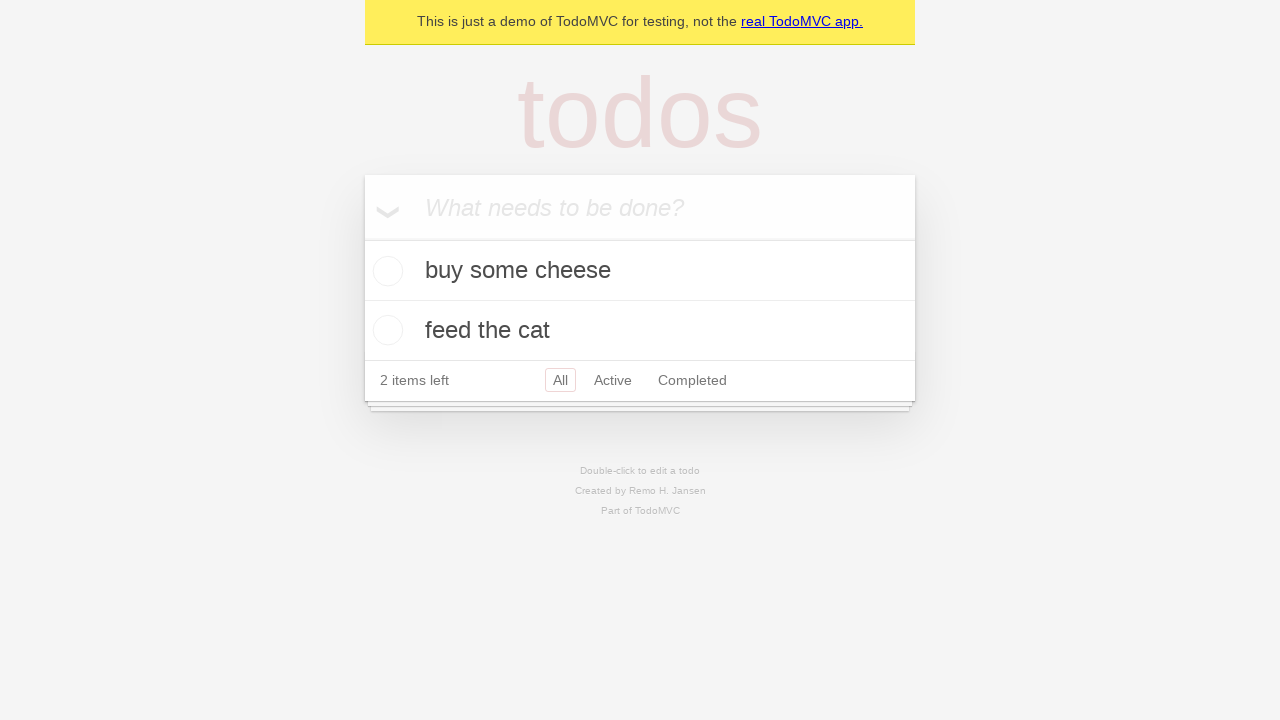

Located all todo items
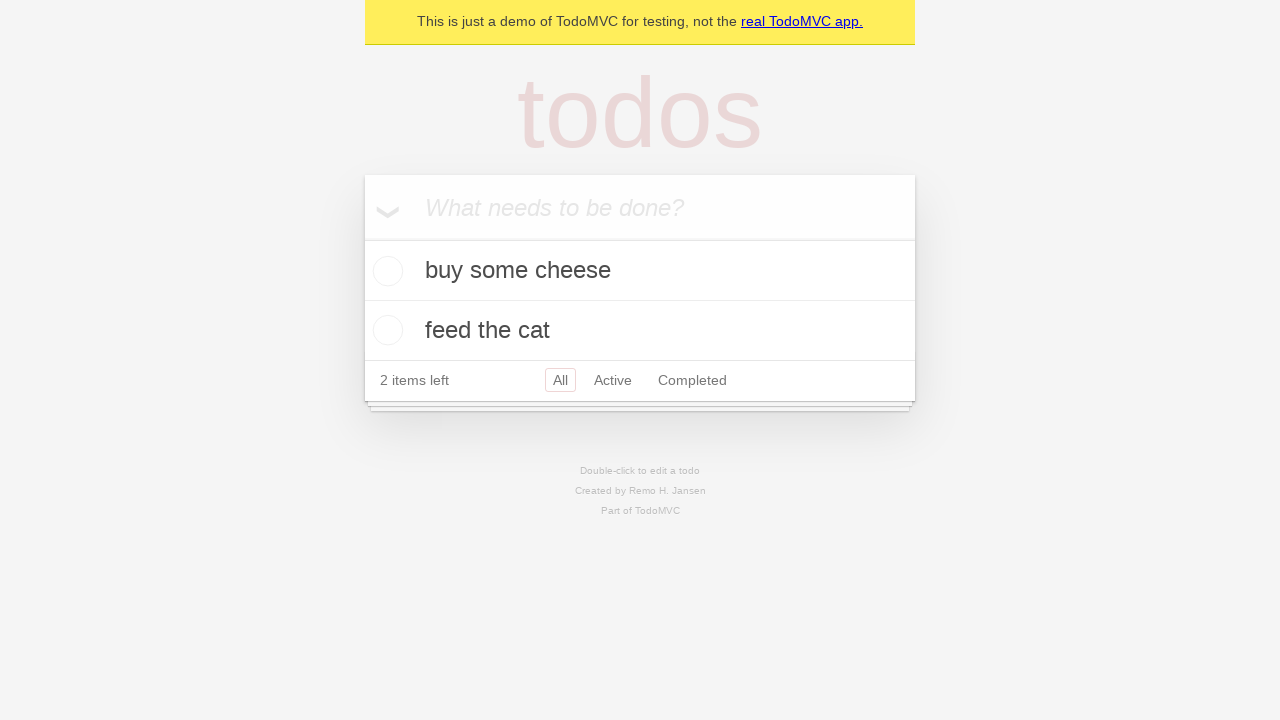

Located checkbox for first todo item
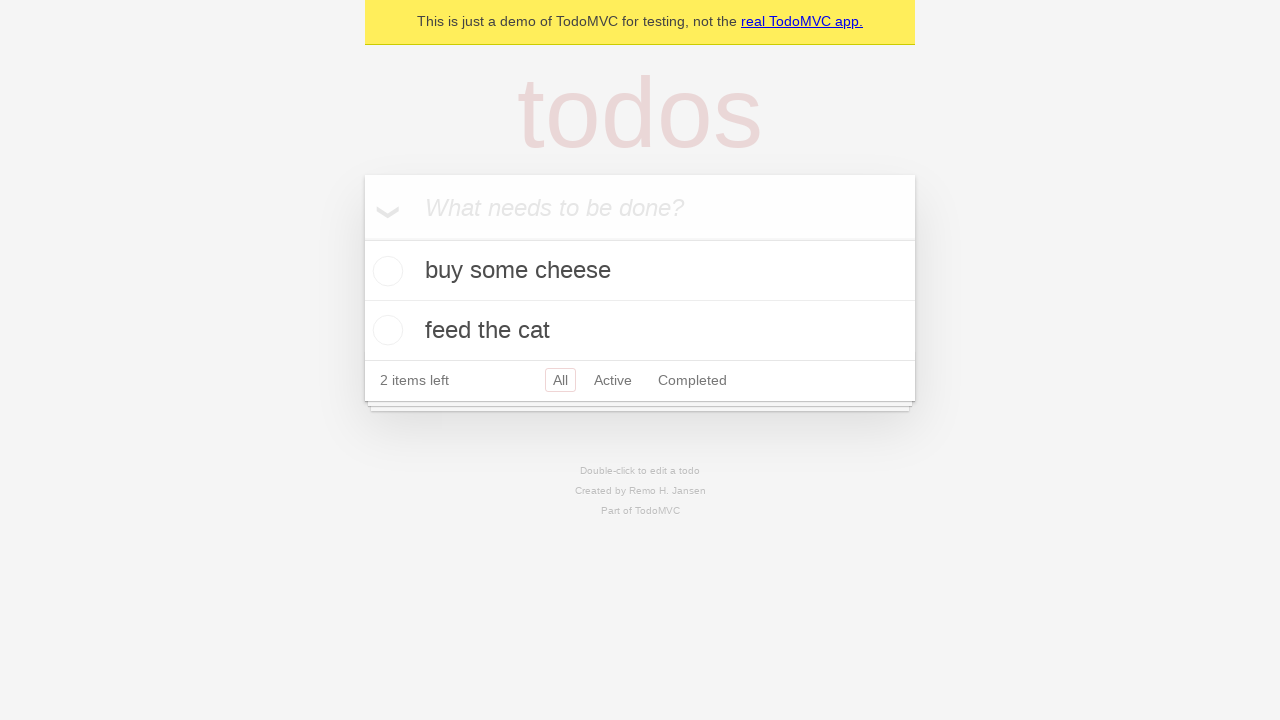

Checked the first todo item at (385, 271) on internal:testid=[data-testid="todo-item"s] >> nth=0 >> internal:role=checkbox
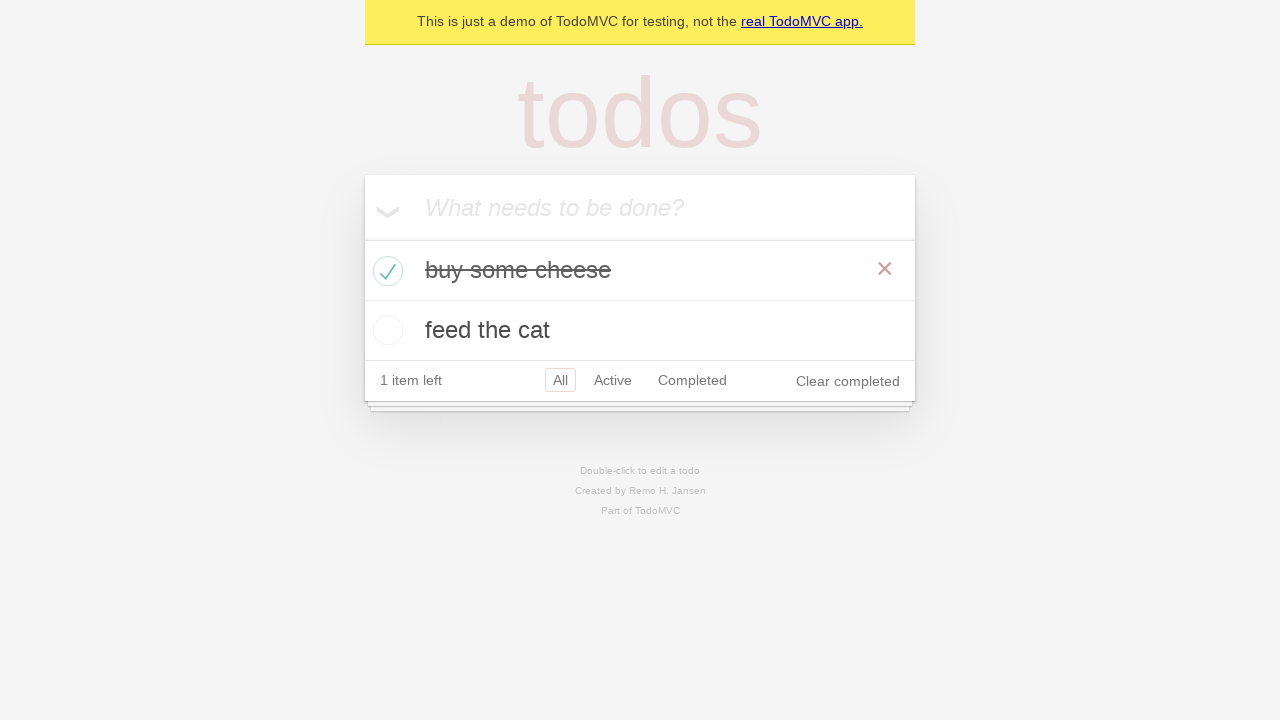

Reloaded the page to test data persistence
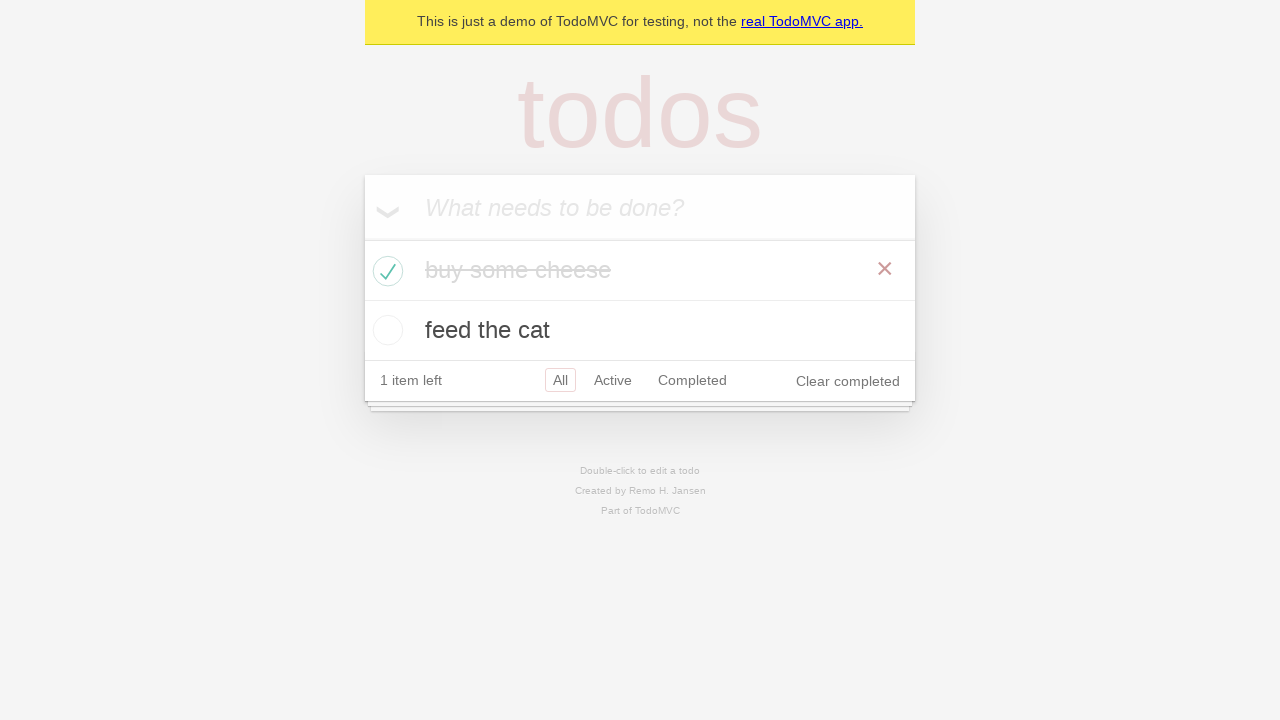

Waited for todo items to reappear after page reload
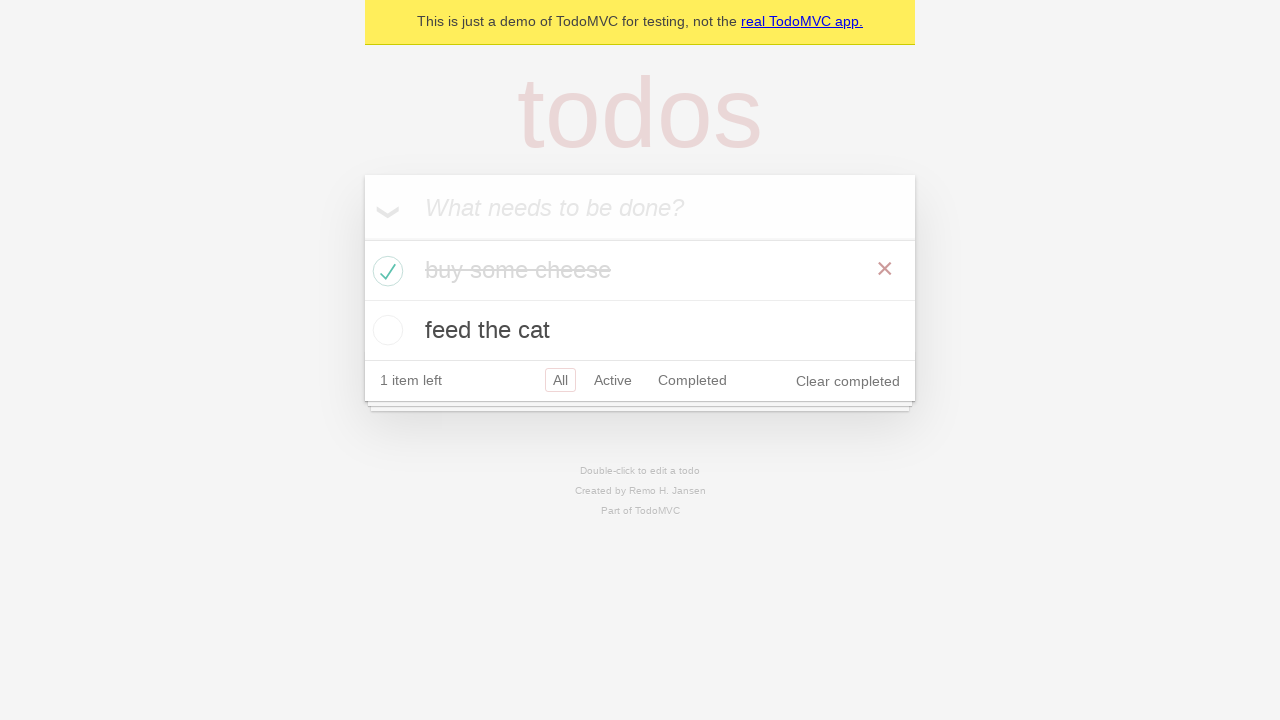

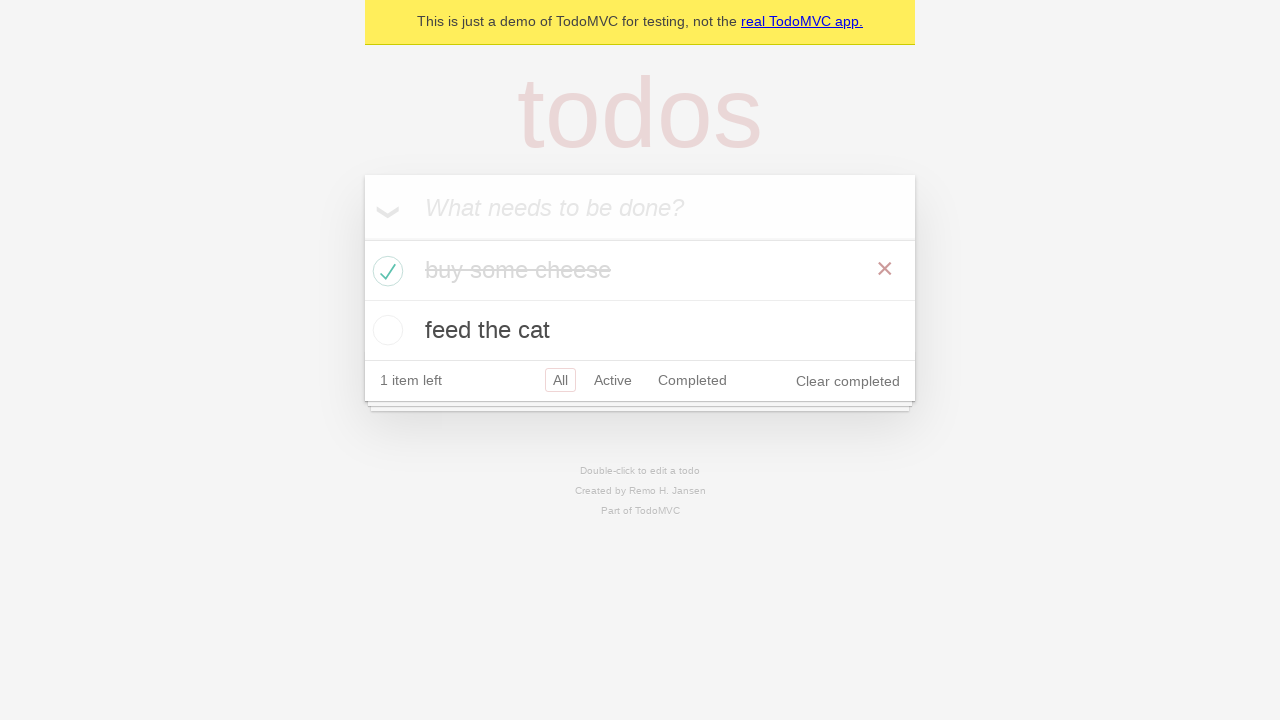